Navigates to the Python official website and verifies that the page title contains "Python"

Starting URL: http://www.python.org

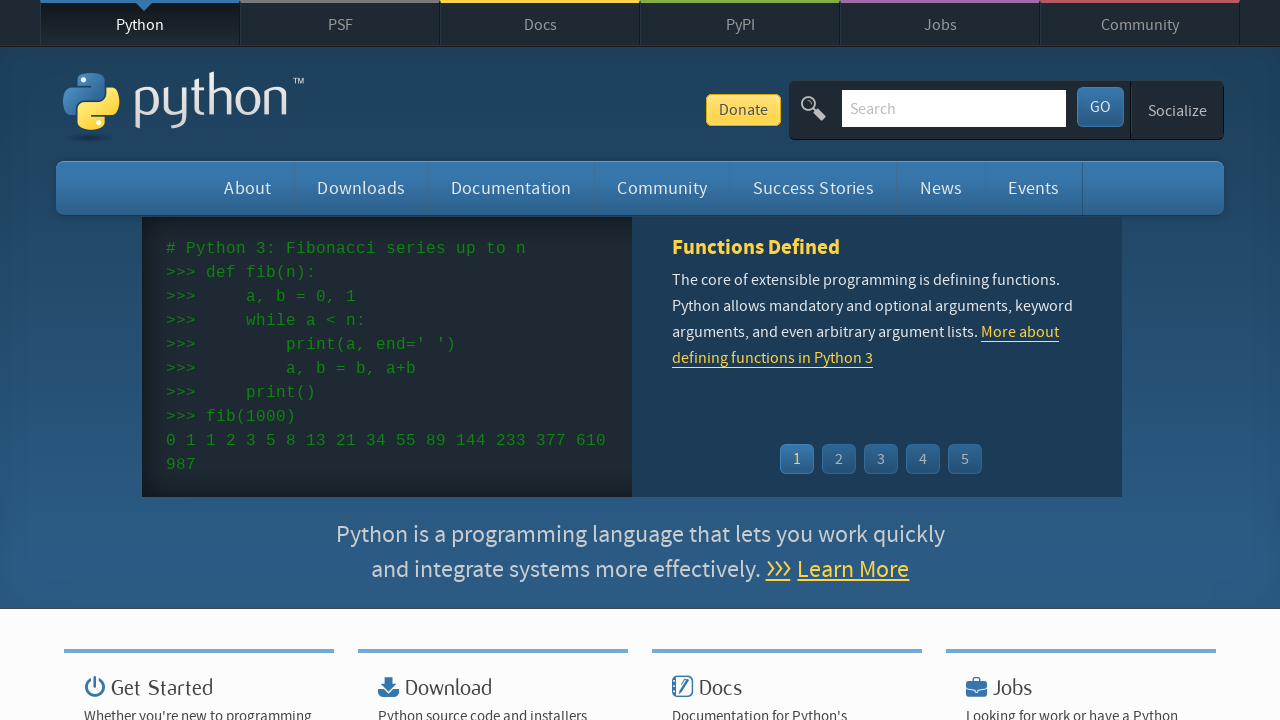

Navigated to Python official website
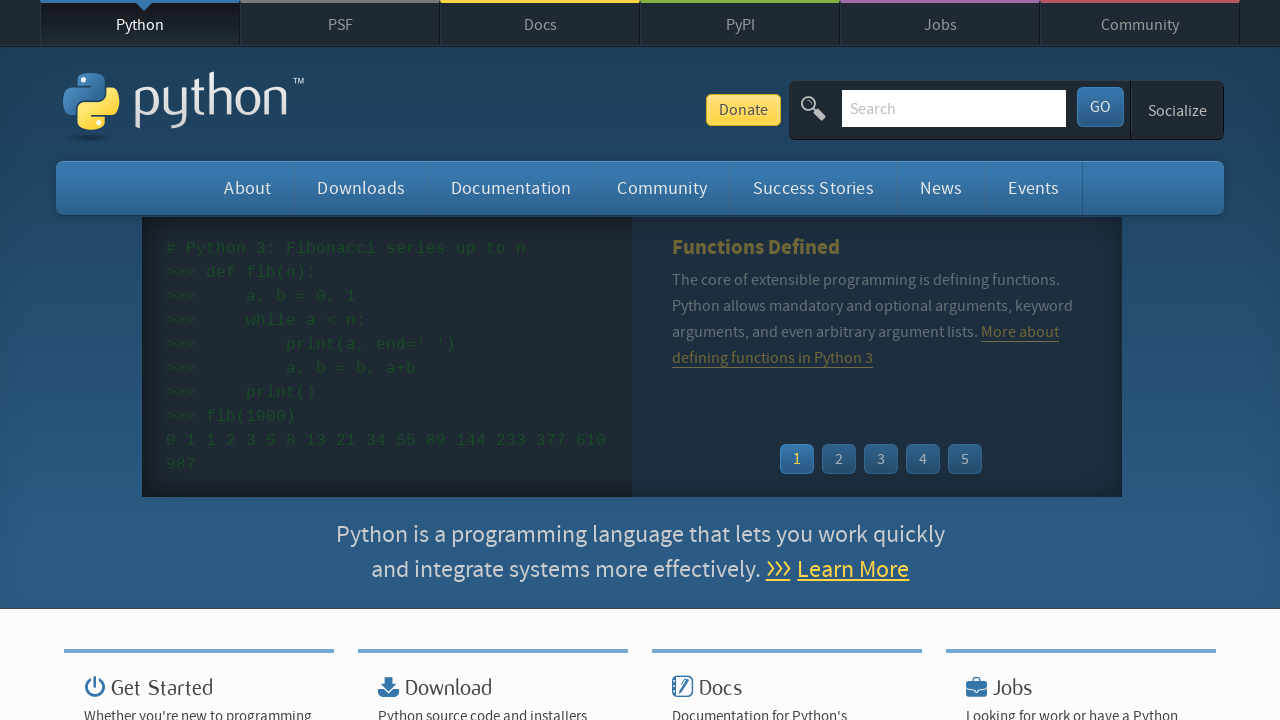

Verified page title contains 'Python'
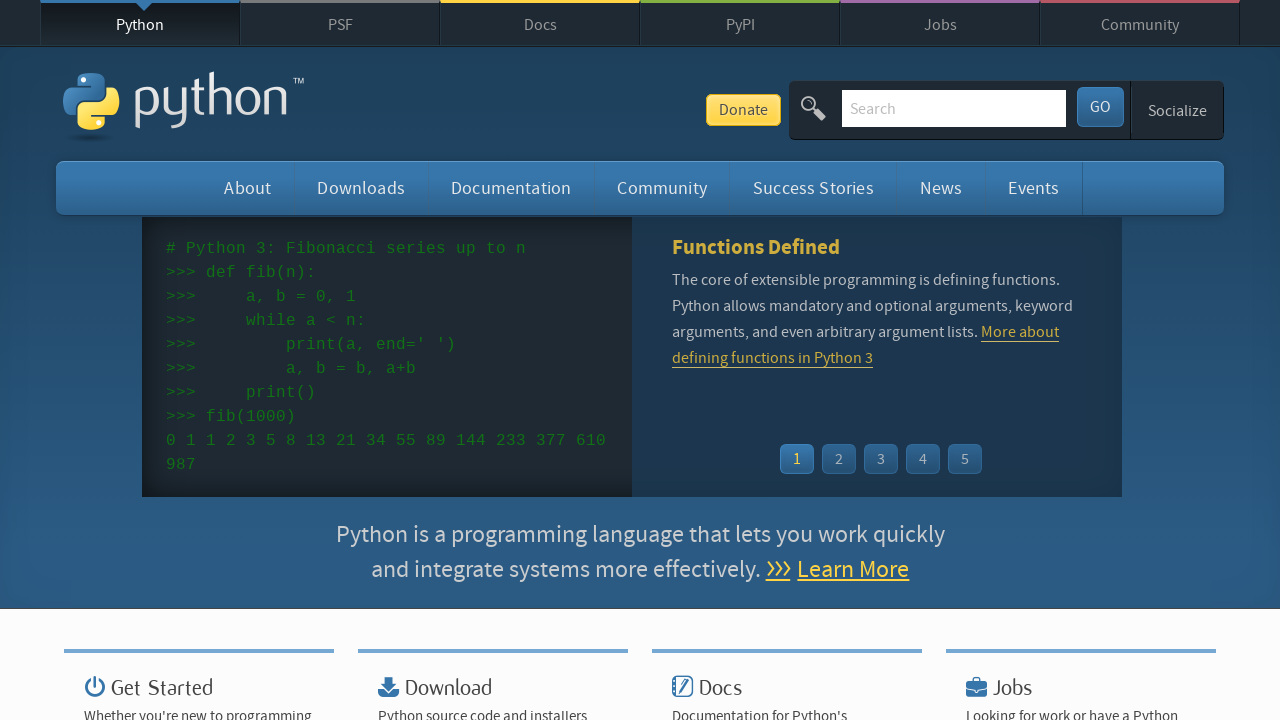

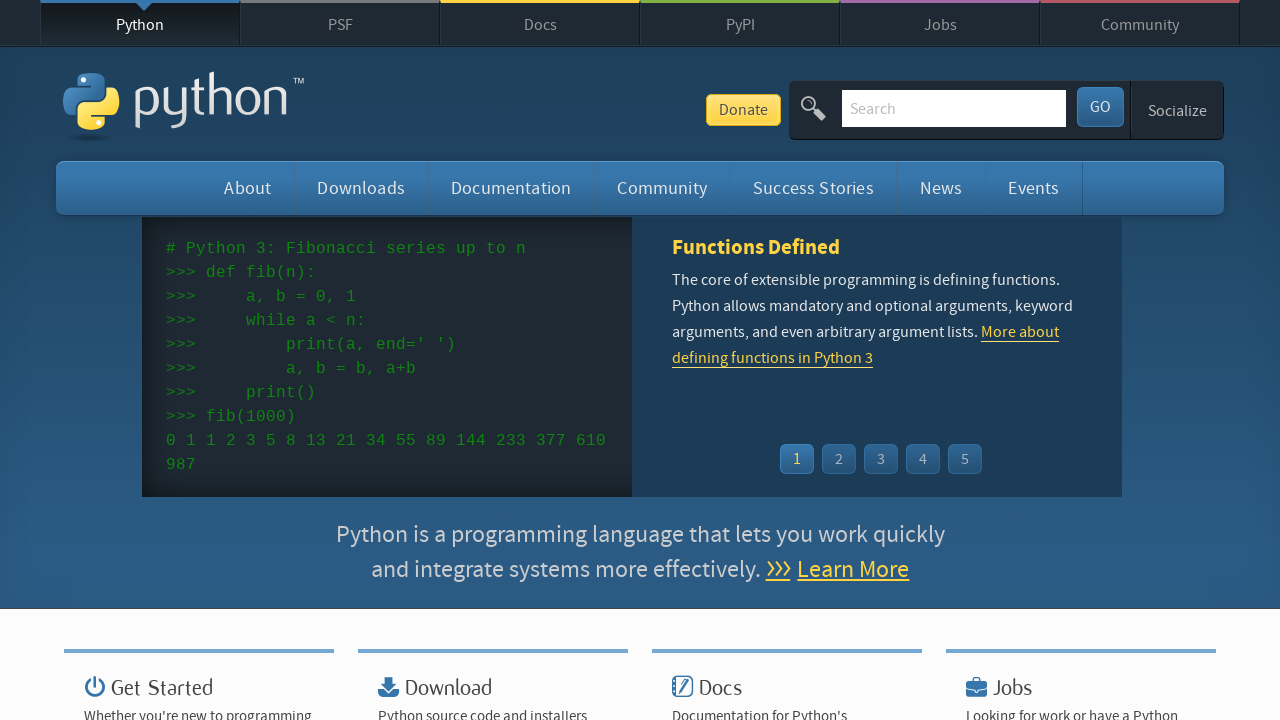